Navigates to BigBasket fruits and vegetables category page and performs infinite scroll to load all products on the page, then verifies product elements are visible.

Starting URL: https://www.bigbasket.com/cl/fruits-vegetables/

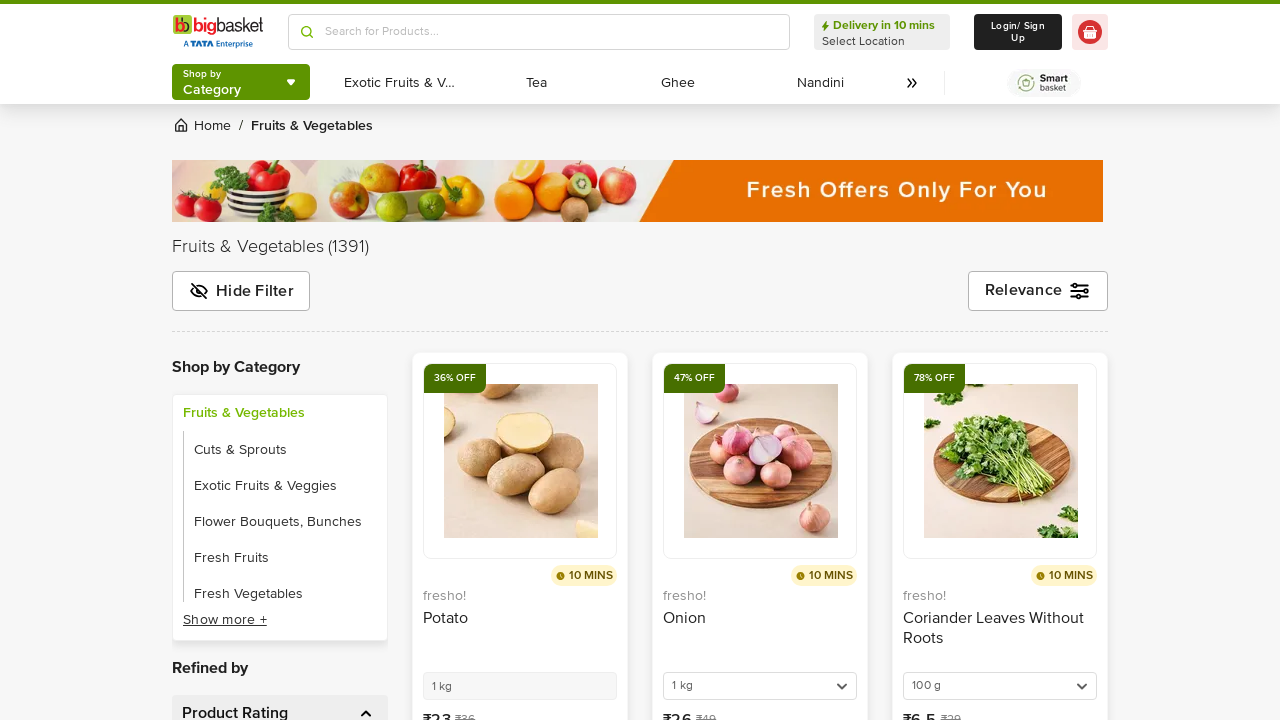

Waited for page to reach network idle state
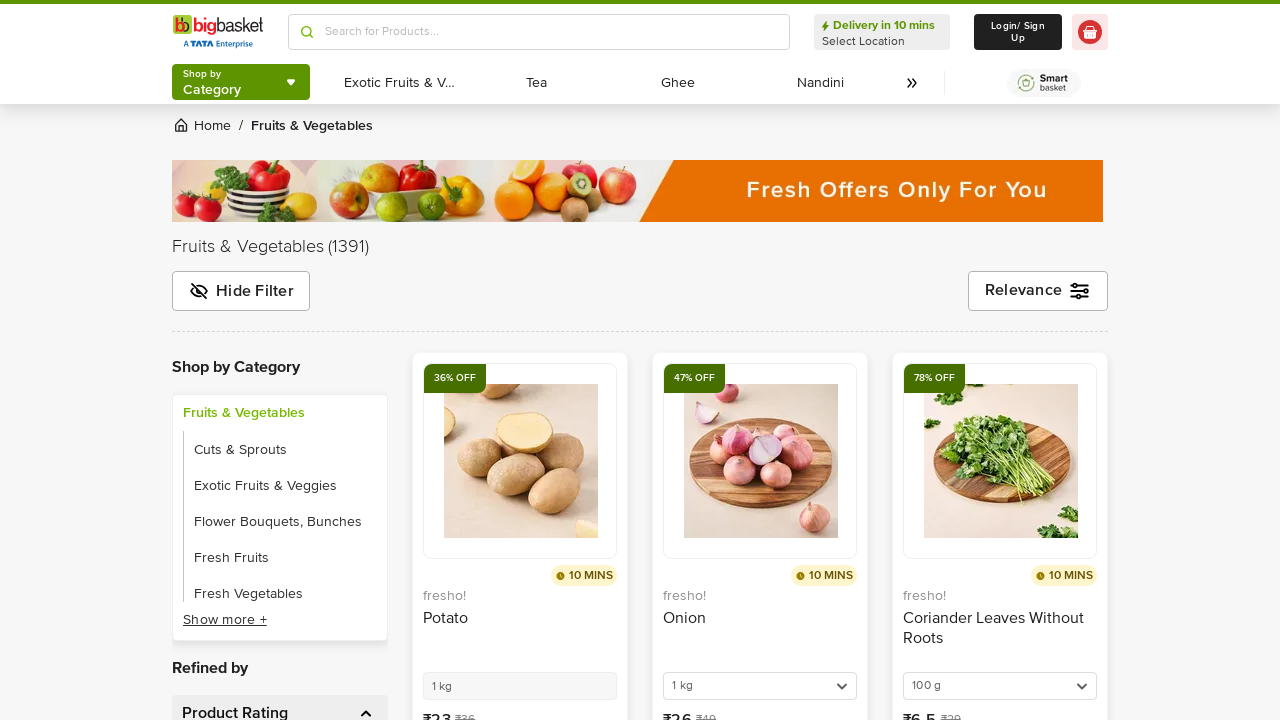

Retrieved initial scroll height of page
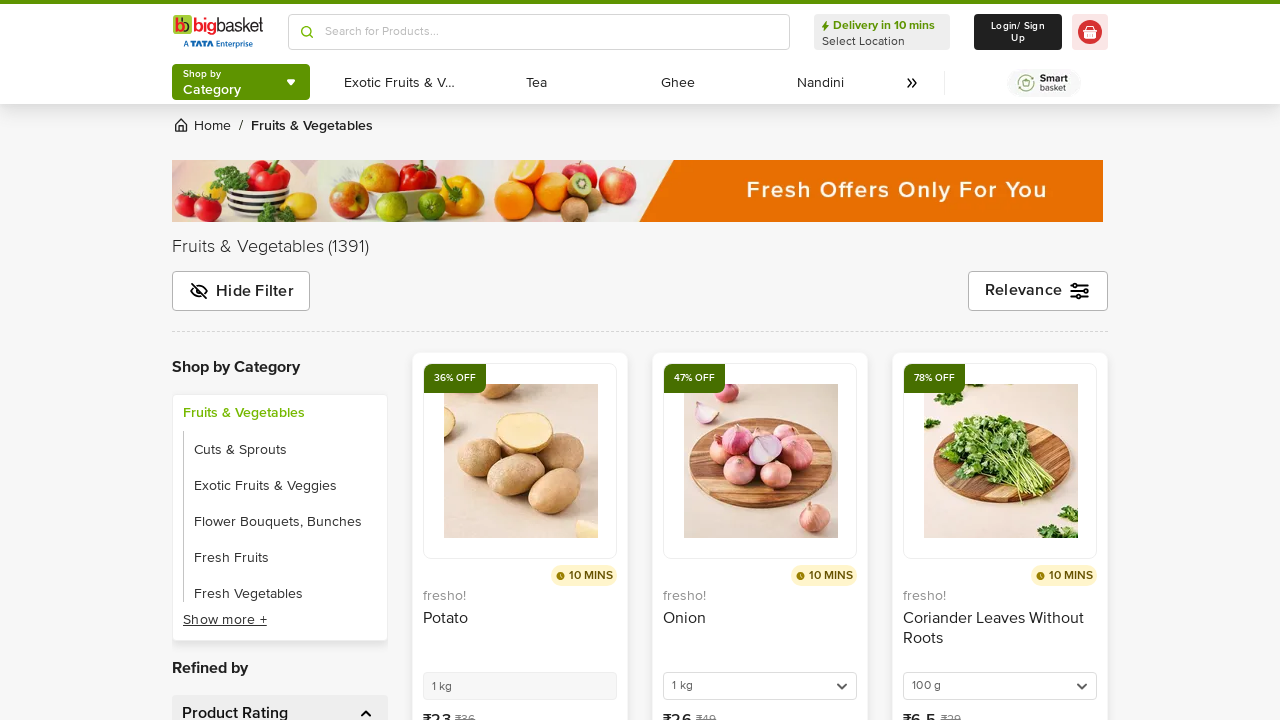

Scrolled page to bottom to load more products
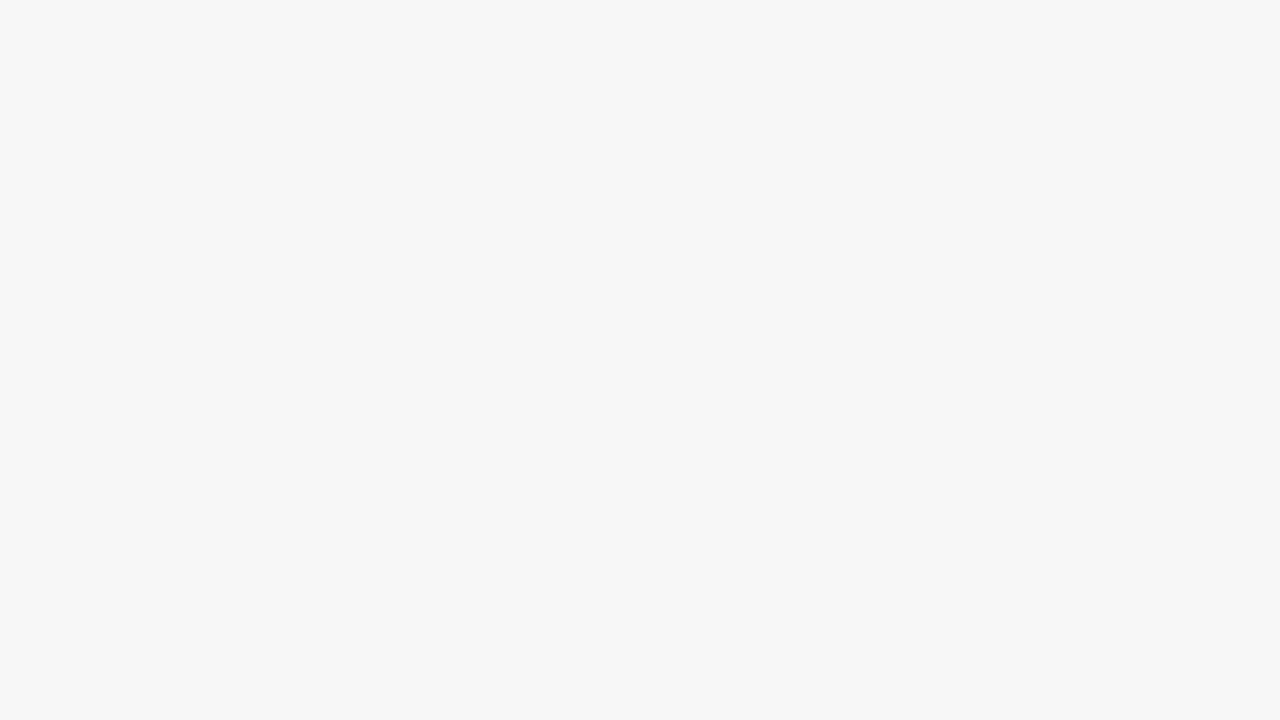

Waited 2 seconds for new content to load
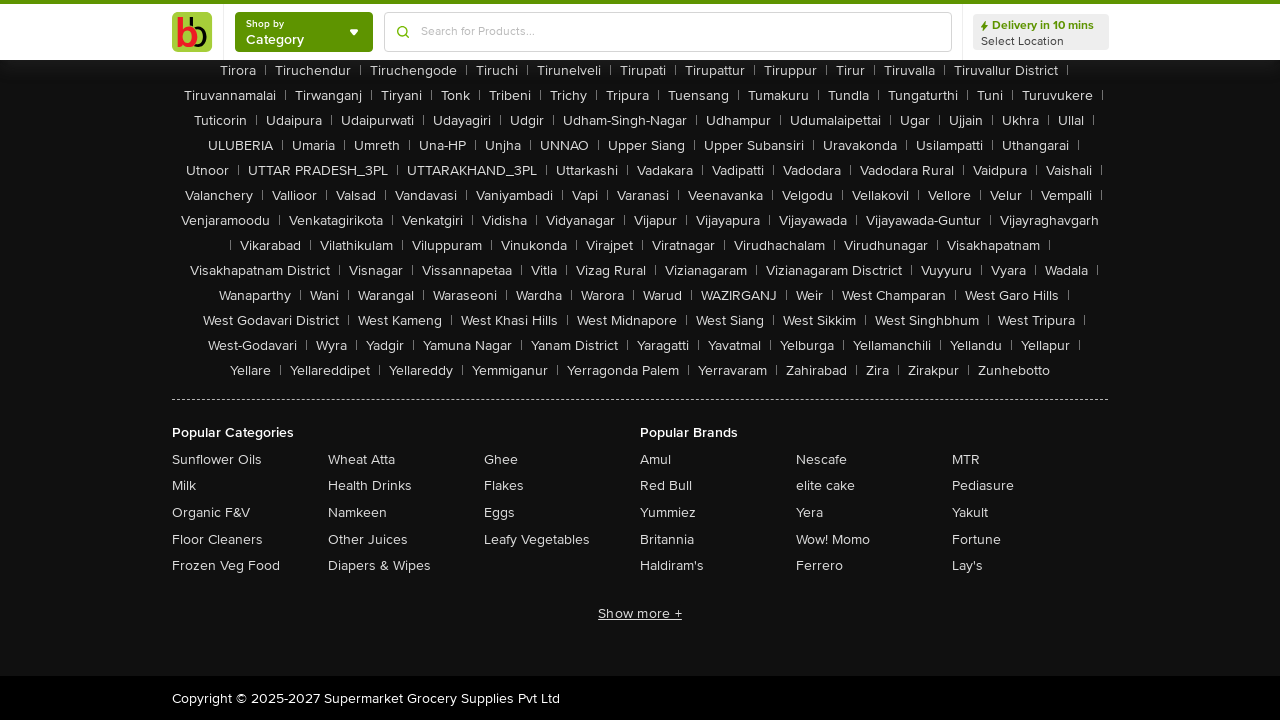

Retrieved new scroll height to check if more content loaded
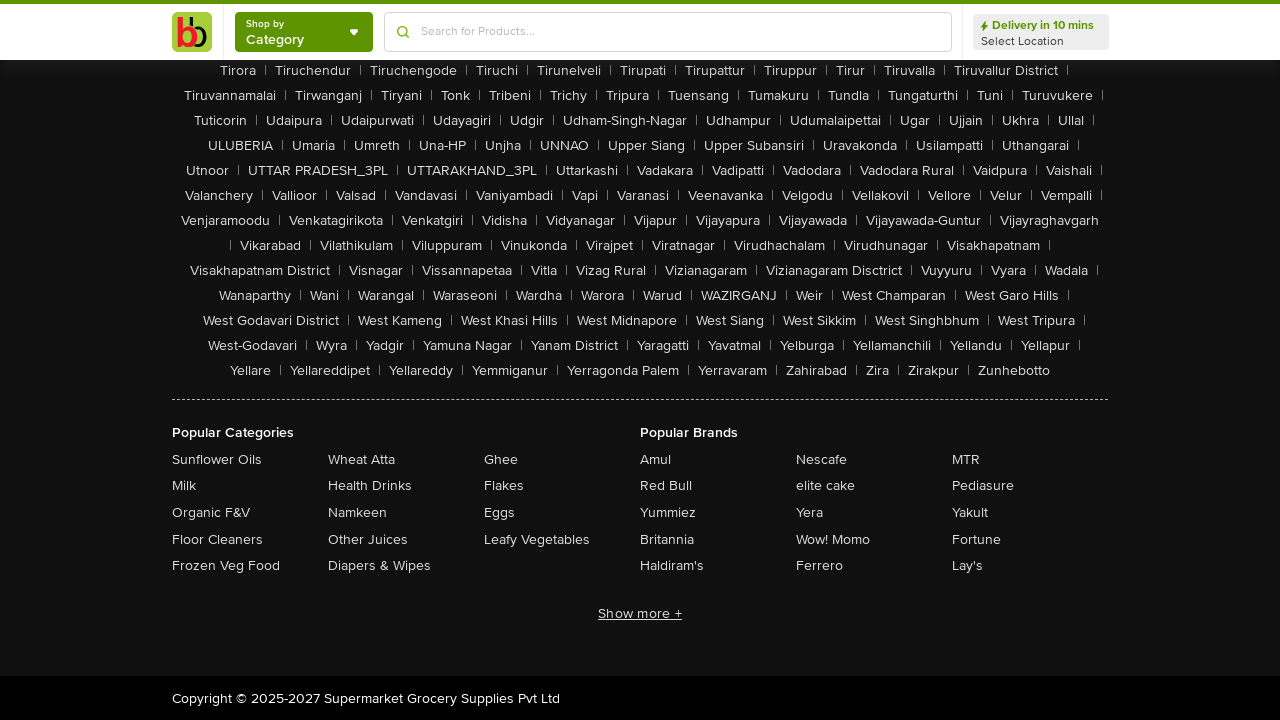

No new content loaded - infinite scroll completed
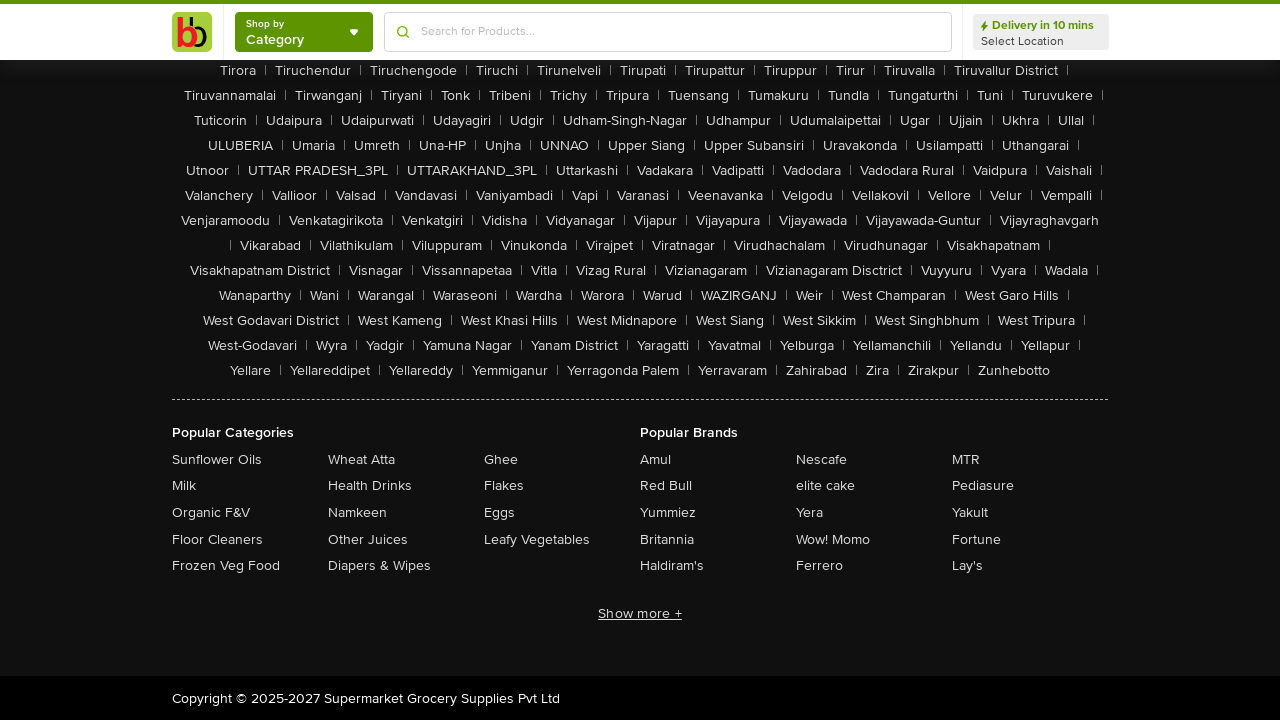

Verified product elements are visible - found product link containing 'onion'
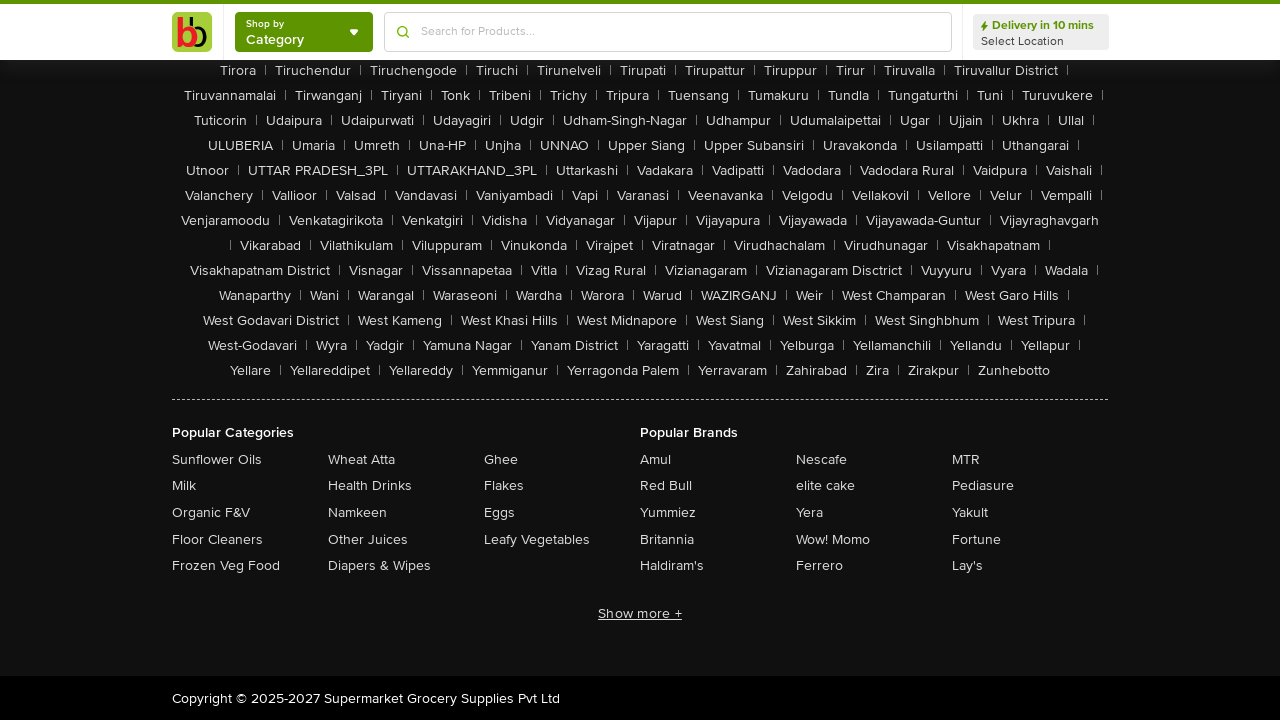

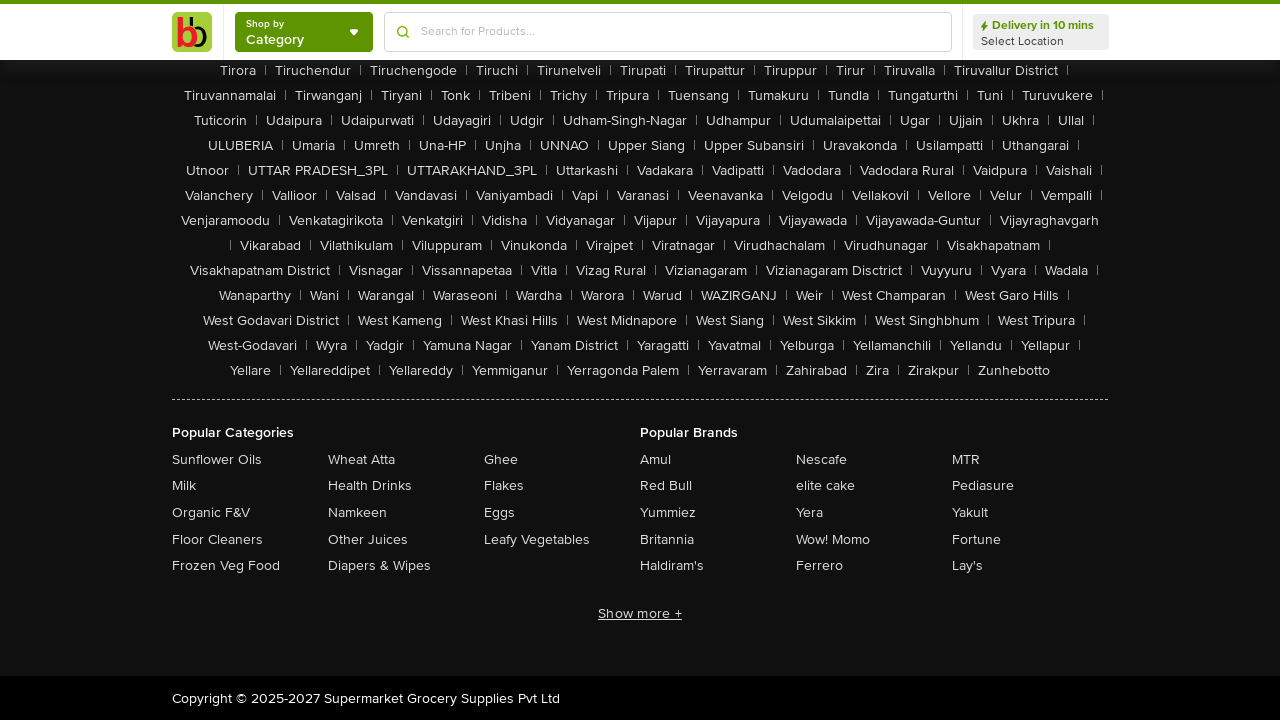